Tests JavaScript prompt dialog by clicking the third alert button, entering text into the prompt, accepting it, and verifying the entered text result

Starting URL: https://the-internet.herokuapp.com/javascript_alerts

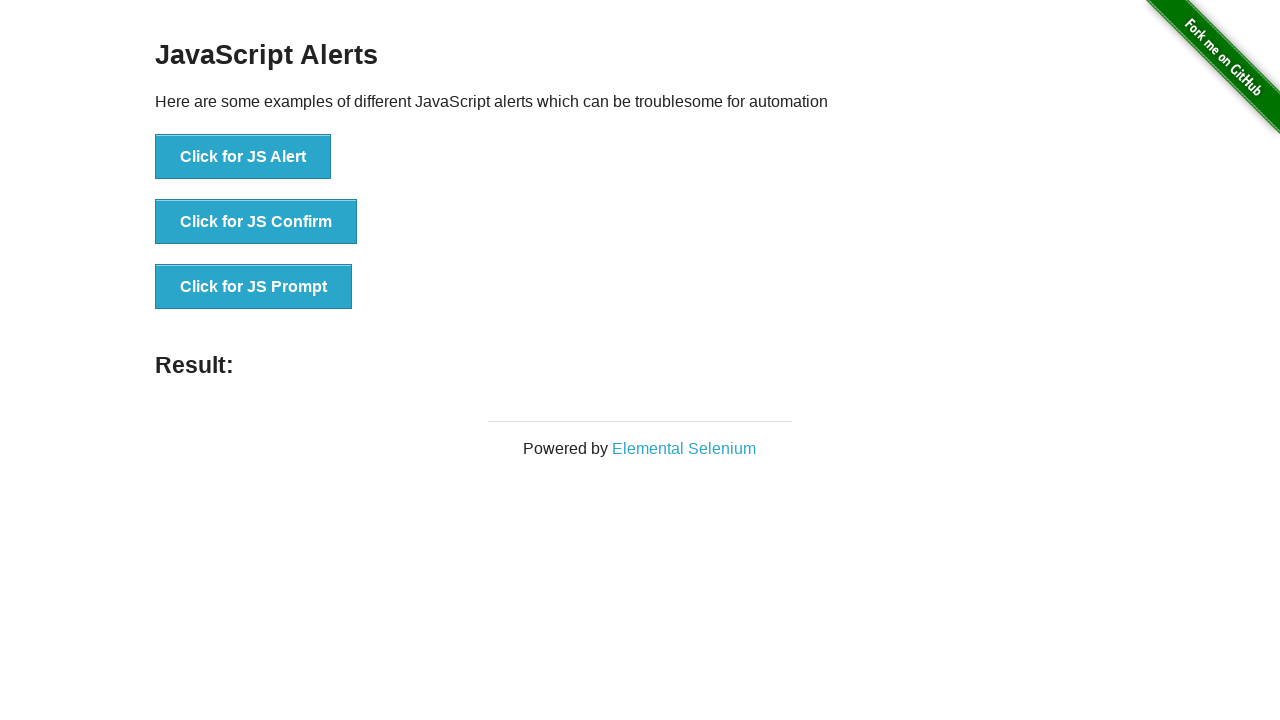

Set up dialog handler to accept prompt with text 'Hello Word'
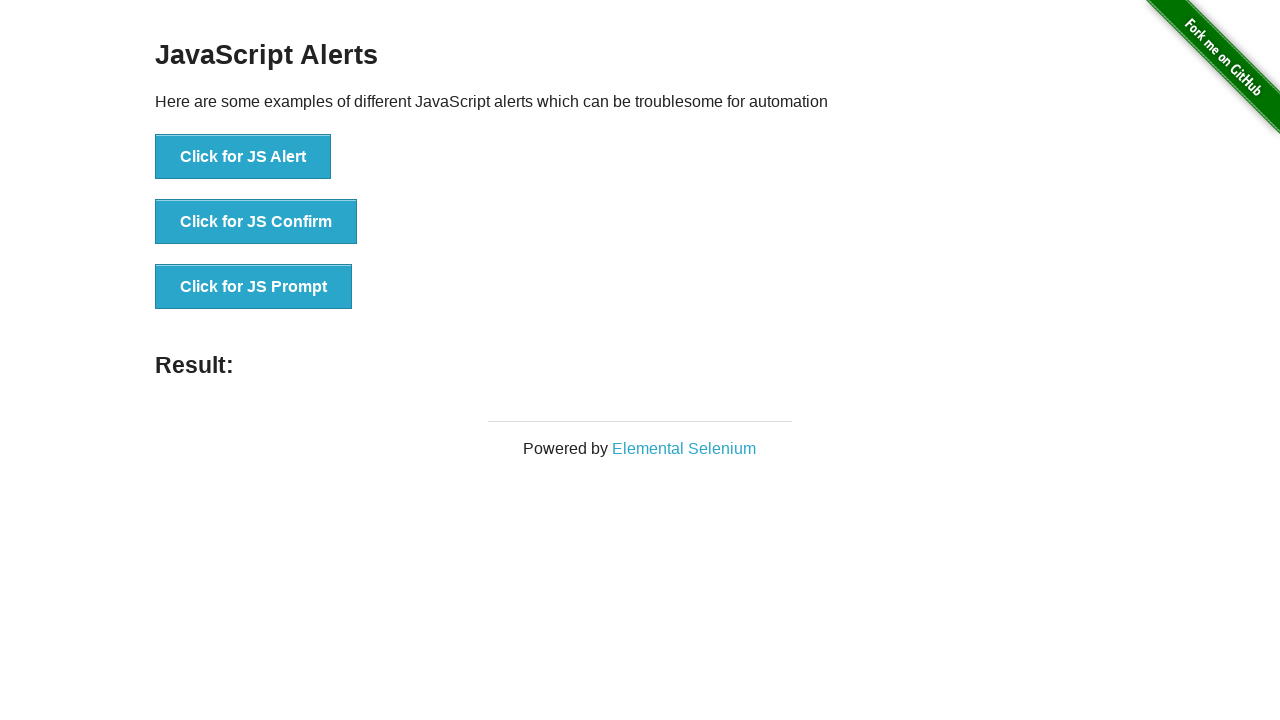

Clicked the third alert button to trigger JavaScript prompt dialog at (254, 287) on button[onclick='jsPrompt()']
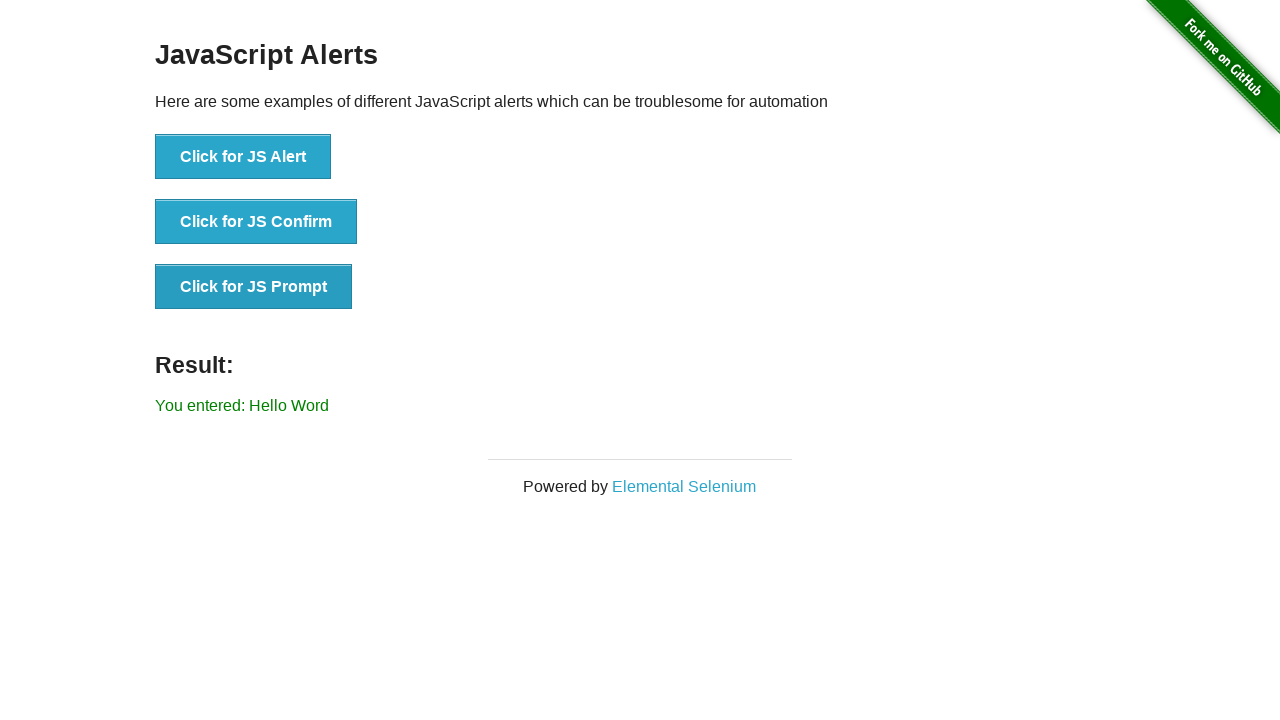

Waited for result element to load
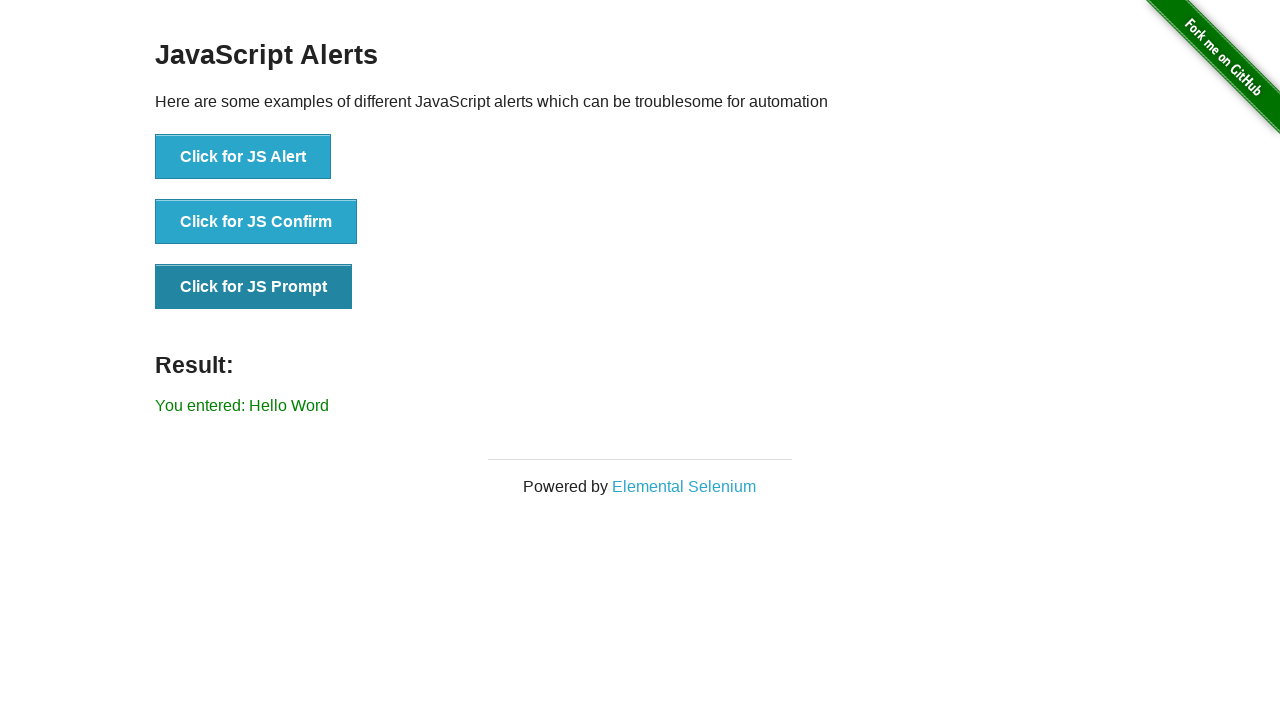

Retrieved result text from the page
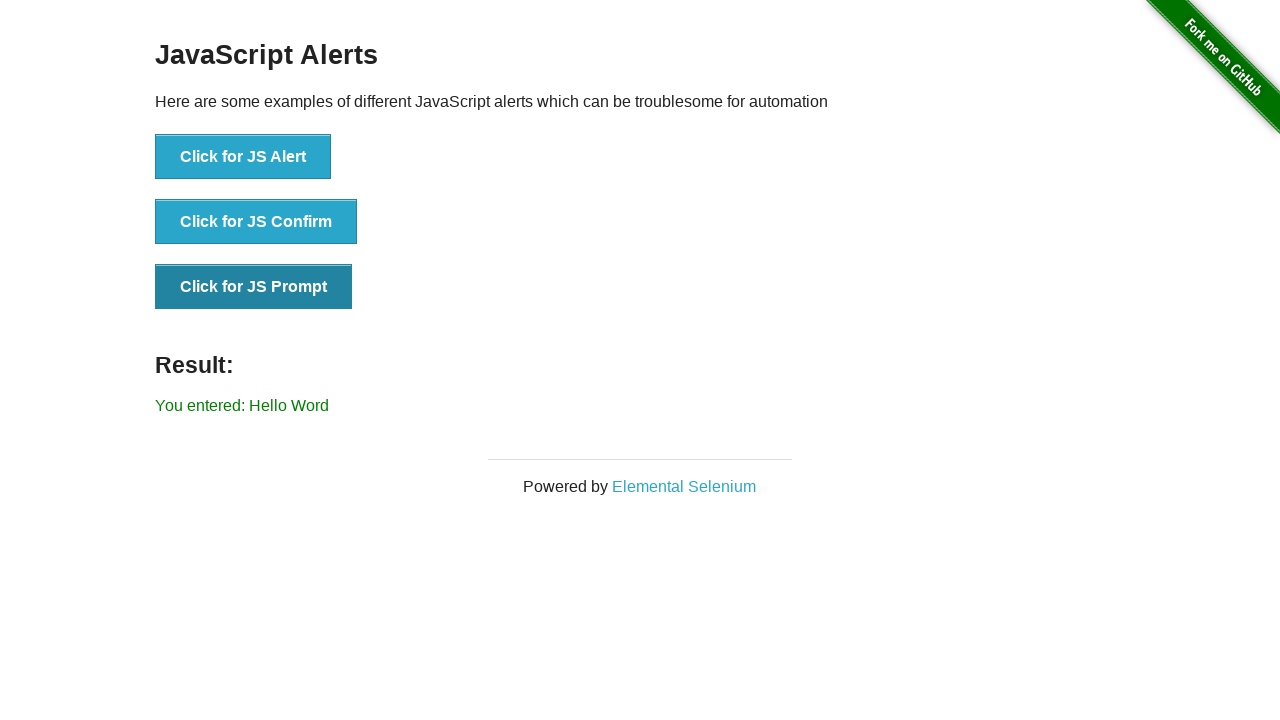

Verified that result text matches expected value 'You entered: Hello Word'
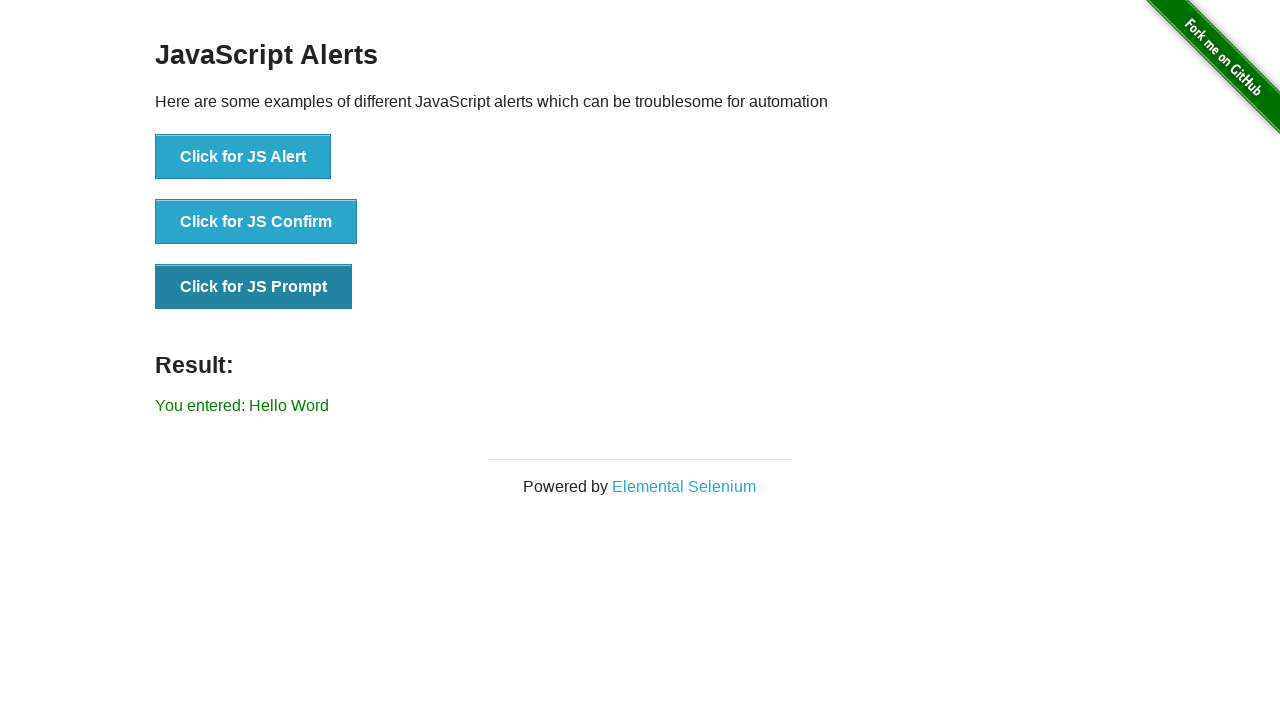

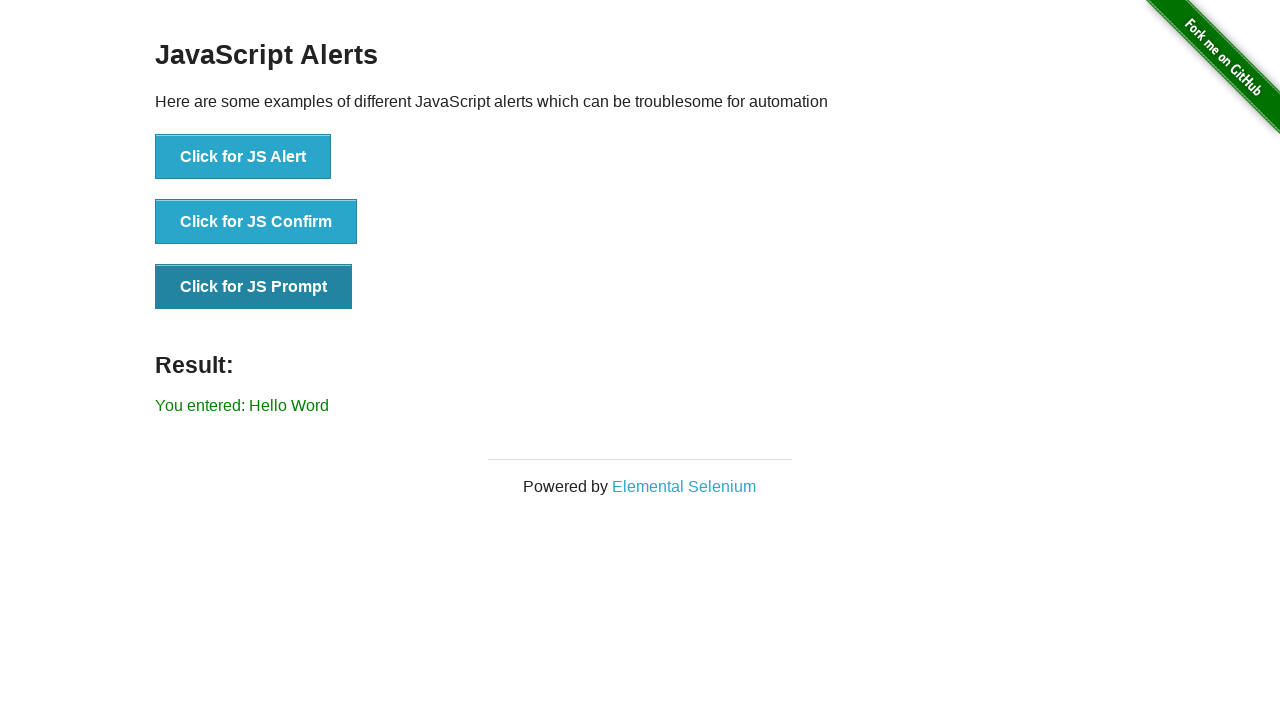